Tests JavaScript prompt/alert handling by switching to an iframe, triggering a prompt dialog, entering text, accepting it, and then clicking a link on the page.

Starting URL: https://www.w3schools.com/js/tryit.asp?filename=tryjs_prompt

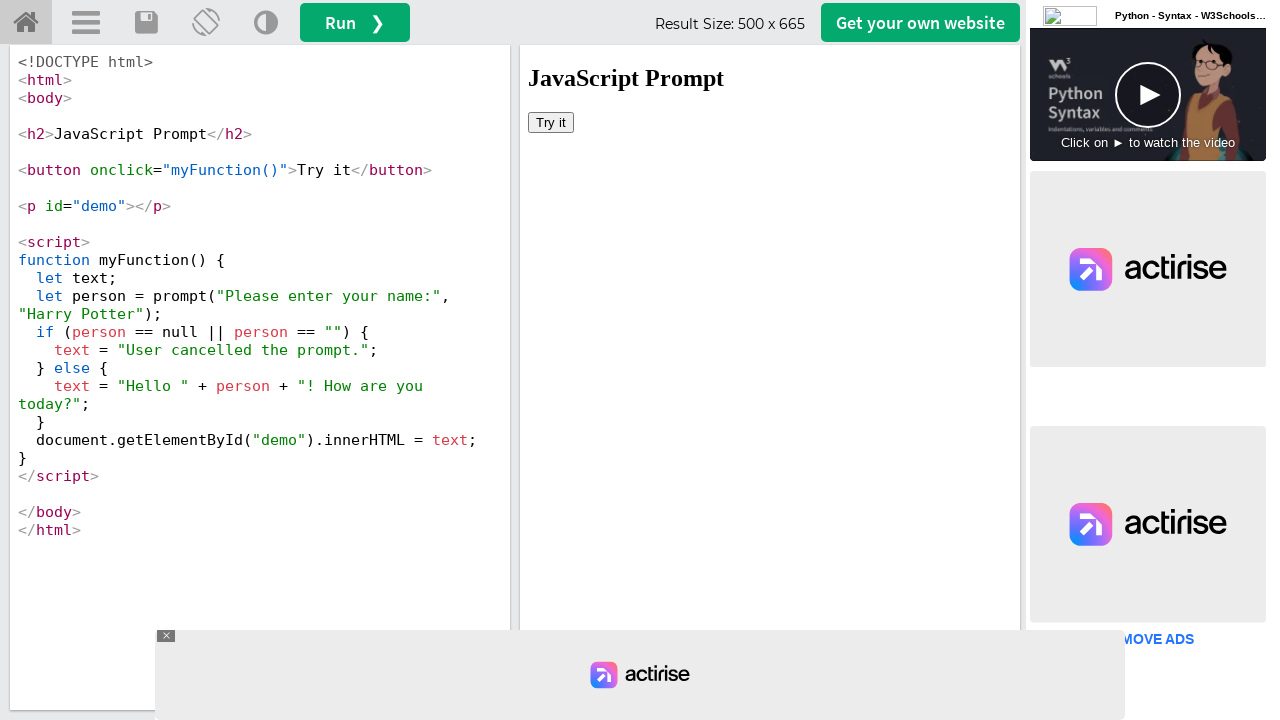

Located iframe with ID 'iframeResult'
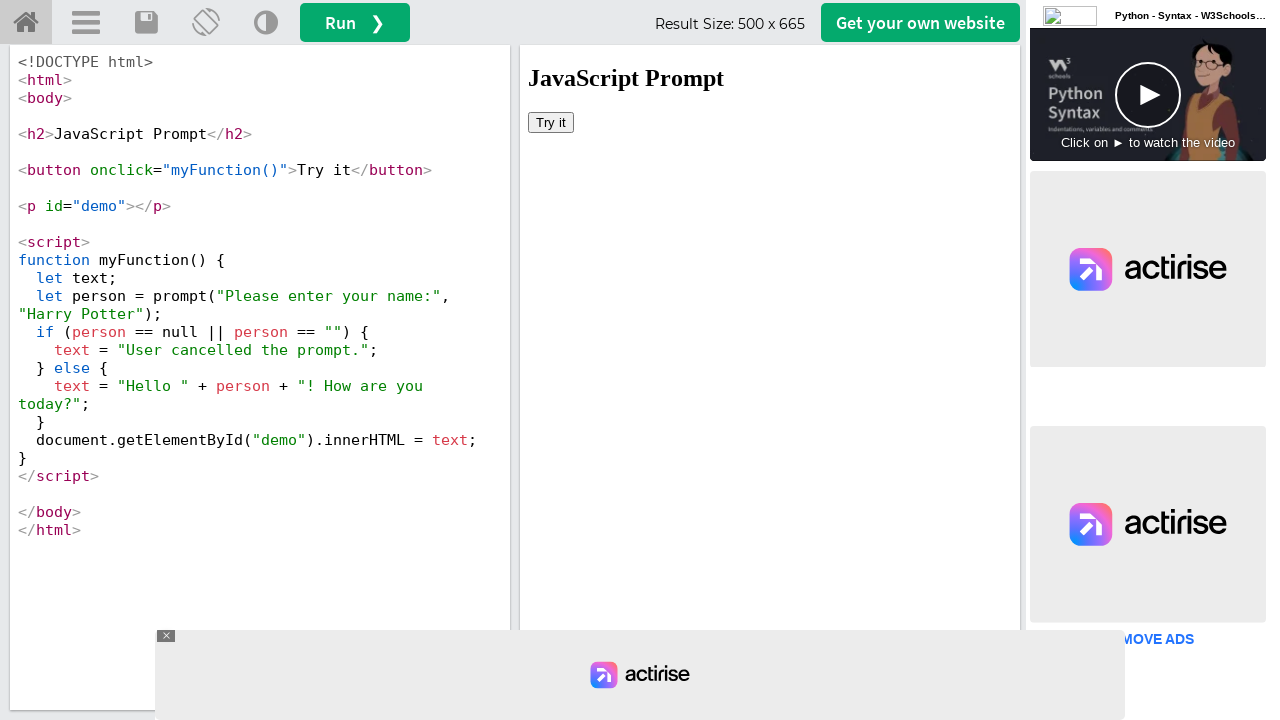

Registered dialog handler to accept prompt with text 'Hello Sunday!!!!'
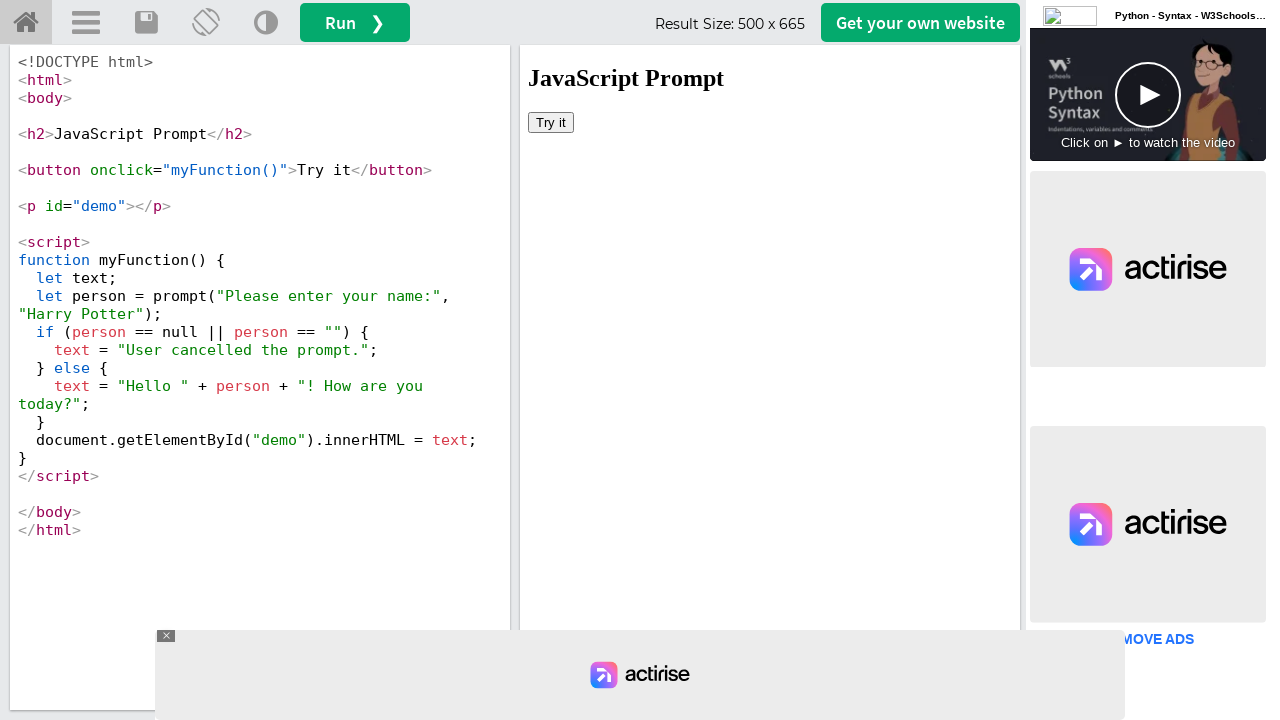

Clicked button to trigger JavaScript prompt dialog at (551, 122) on #iframeResult >> internal:control=enter-frame >> xpath=//button[@onclick='myFunc
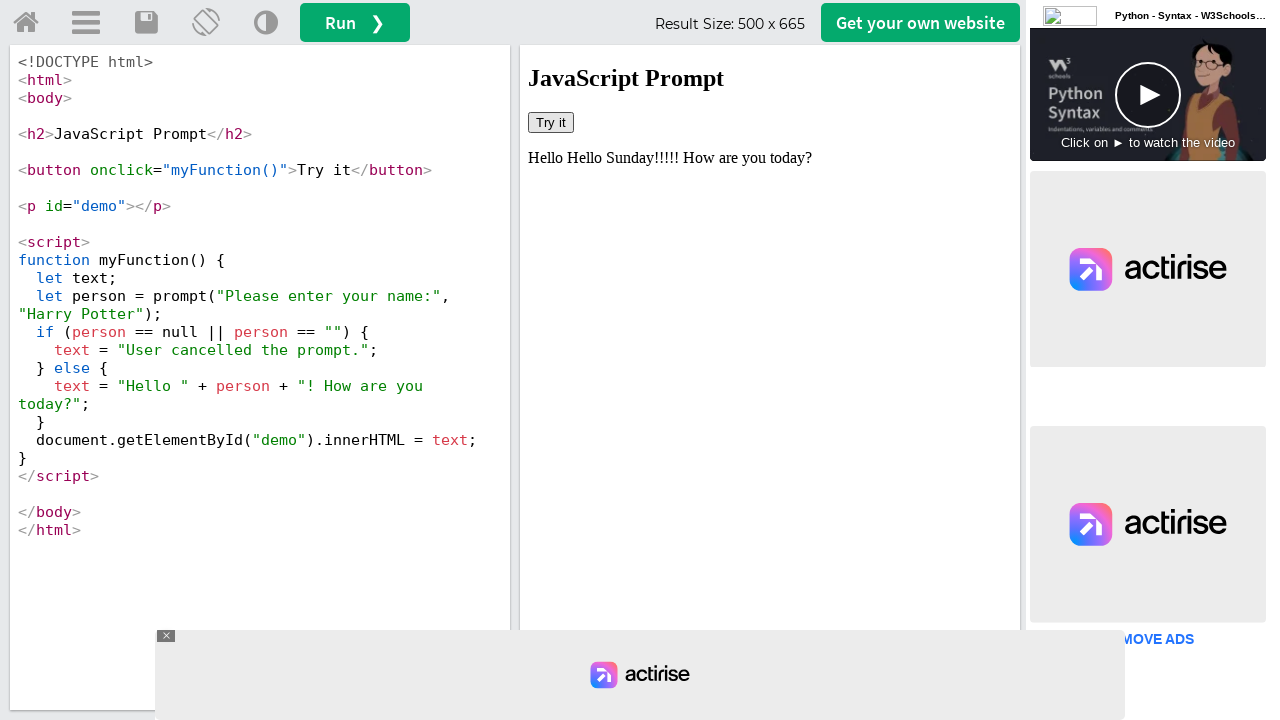

Waited for page to stabilize after prompt dialog handling
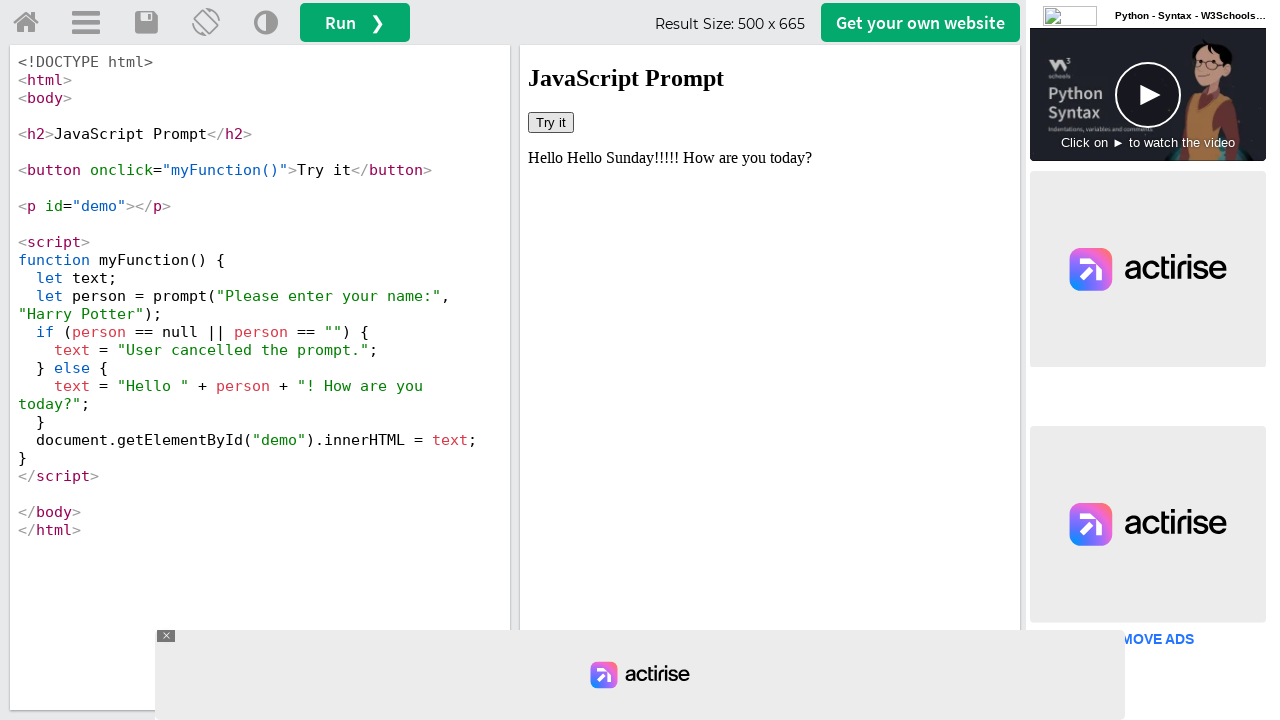

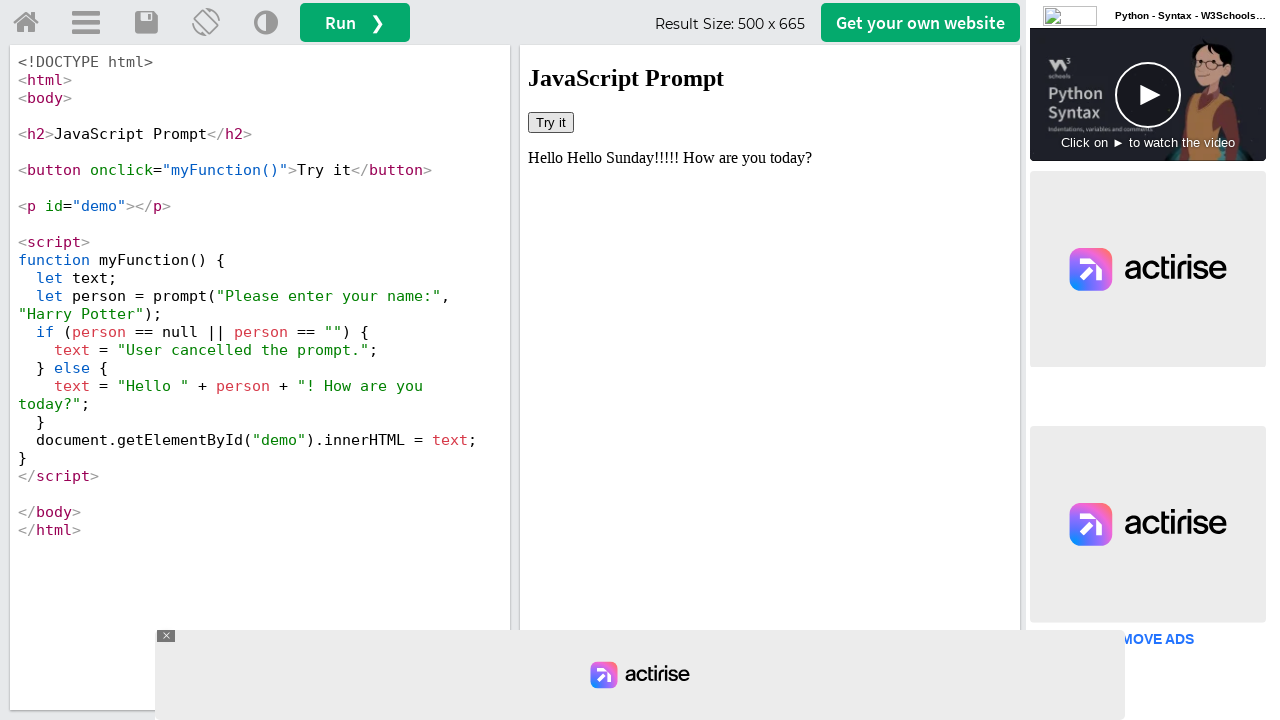